Tests e-commerce cart functionality by searching for products containing "ca", adding Cashews to cart, and proceeding through checkout to place an order

Starting URL: https://rahulshettyacademy.com/seleniumPractise/#/

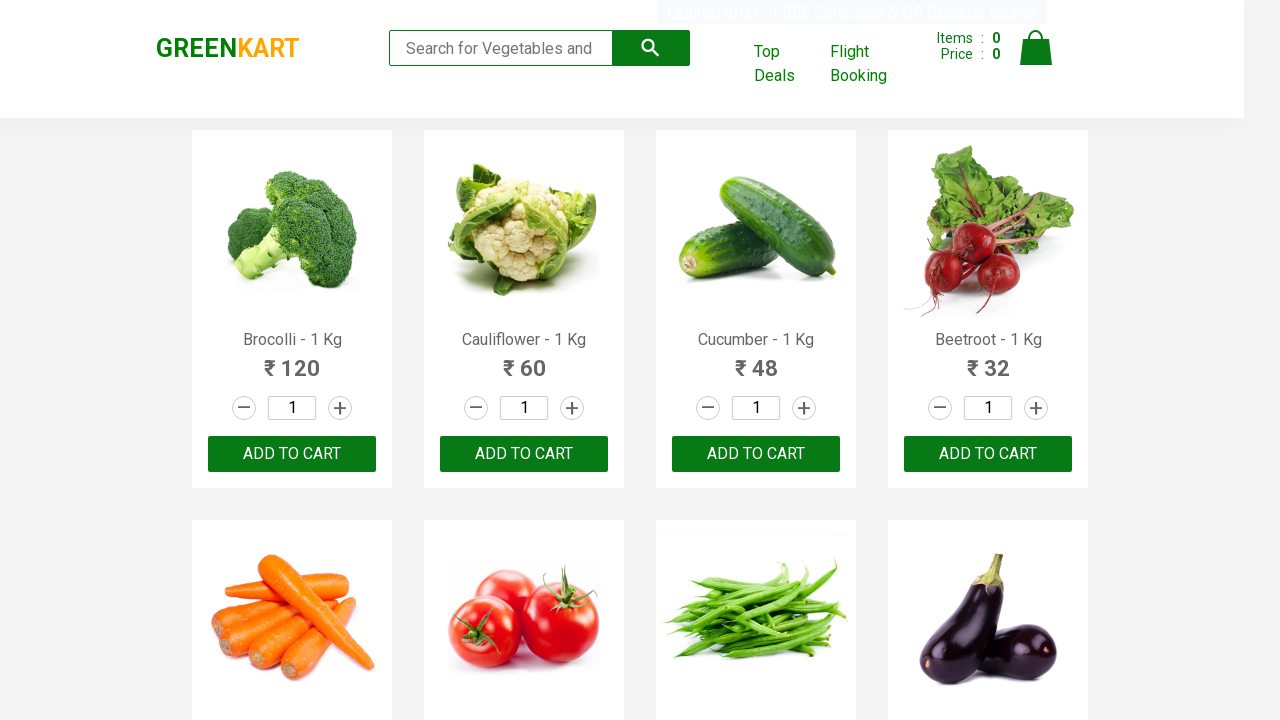

Filled search box with 'ca' on .search-keyword
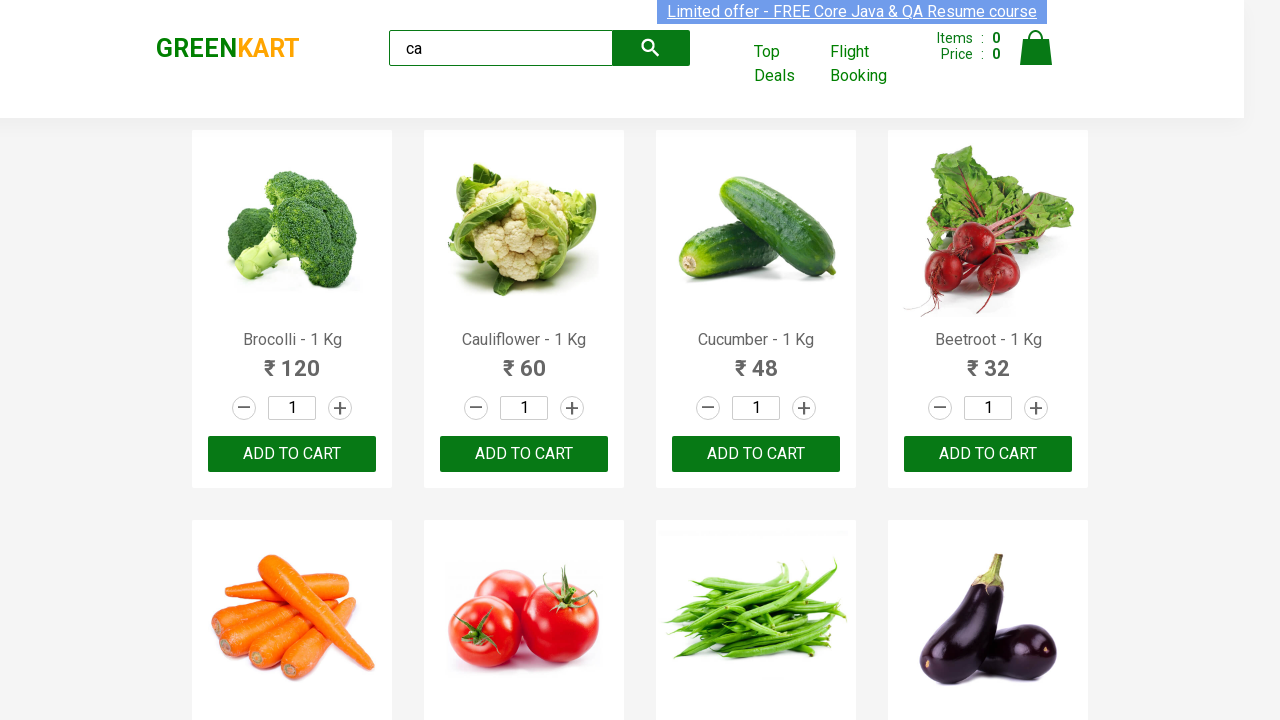

Waited for products to load
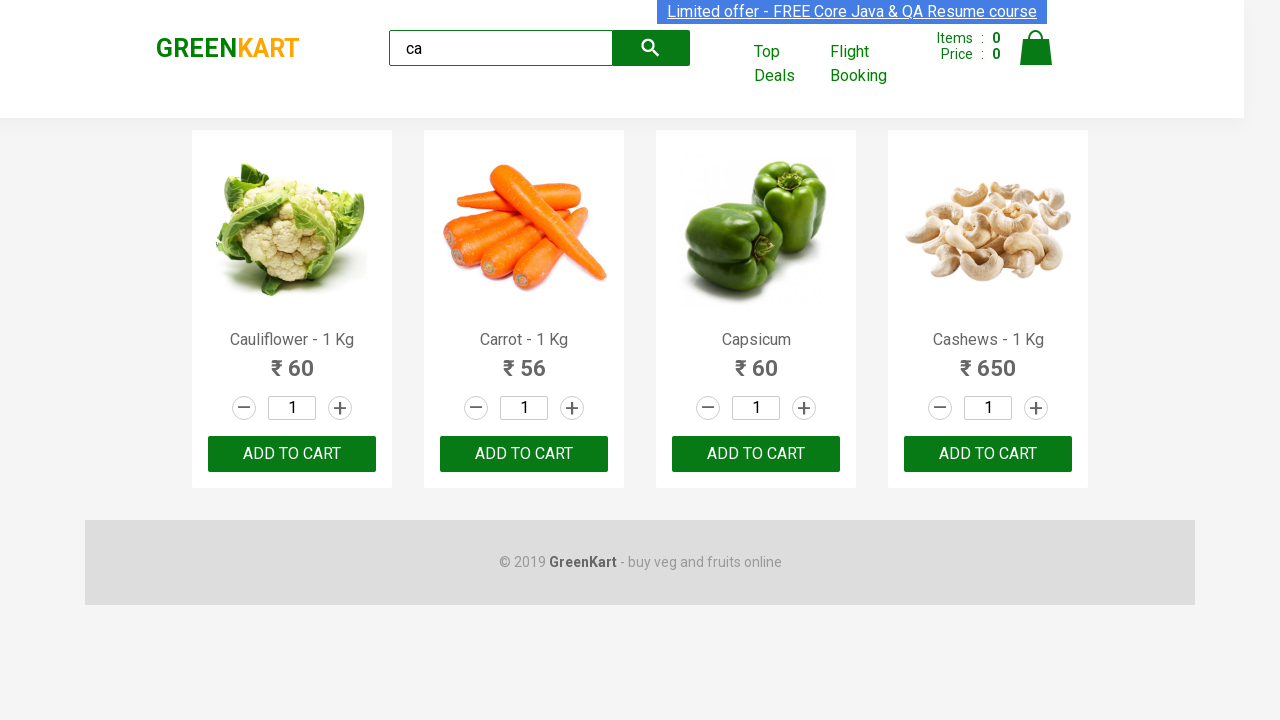

Located all product elements
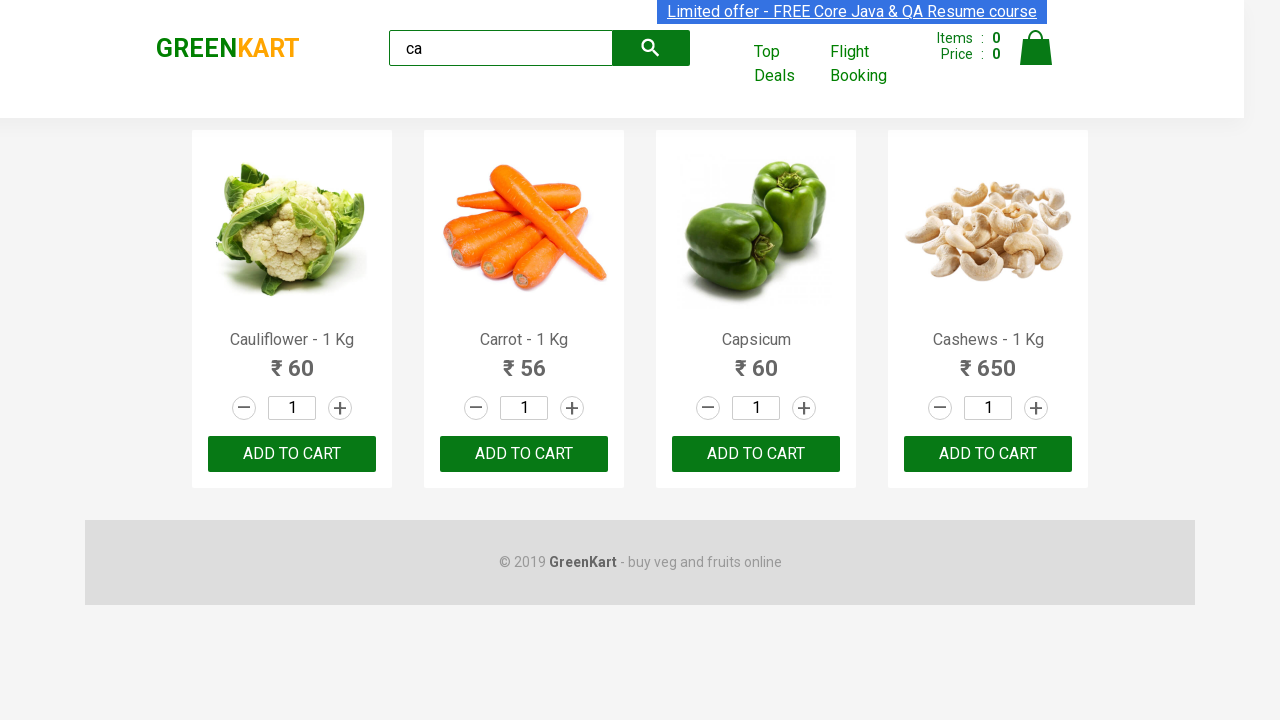

Retrieved product name: Cauliflower - 1 Kg
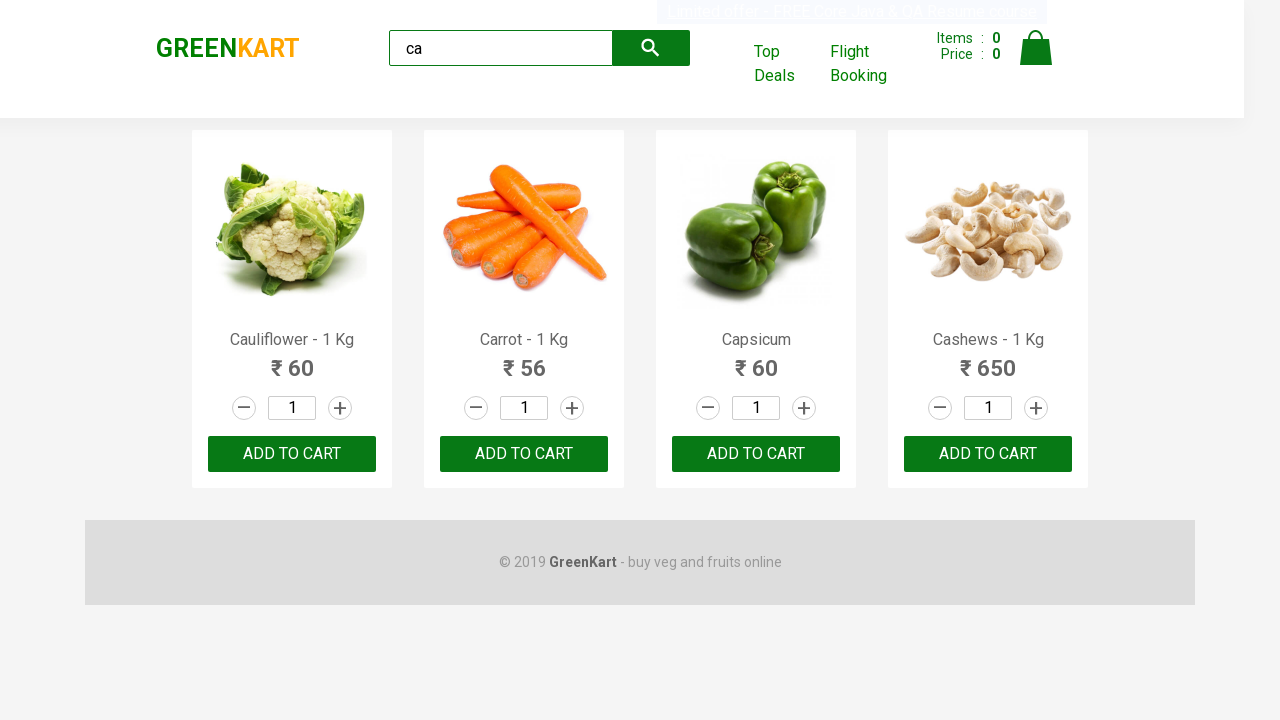

Retrieved product name: Carrot - 1 Kg
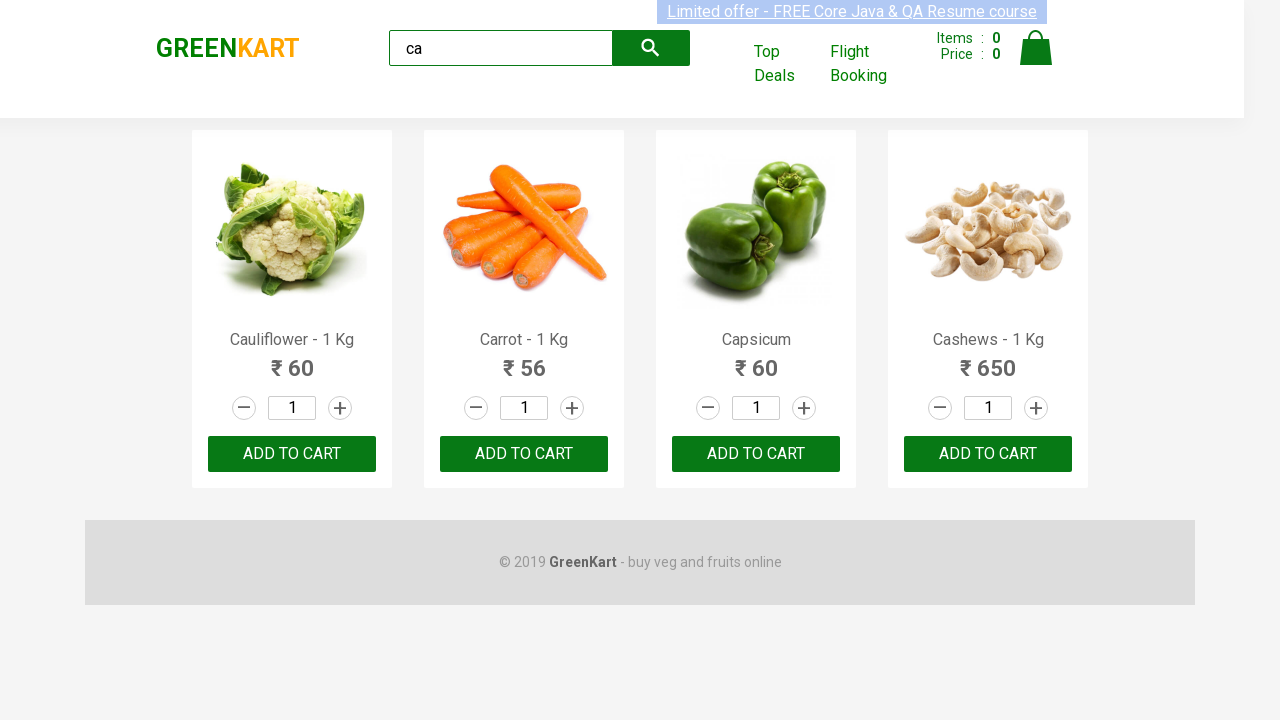

Retrieved product name: Capsicum
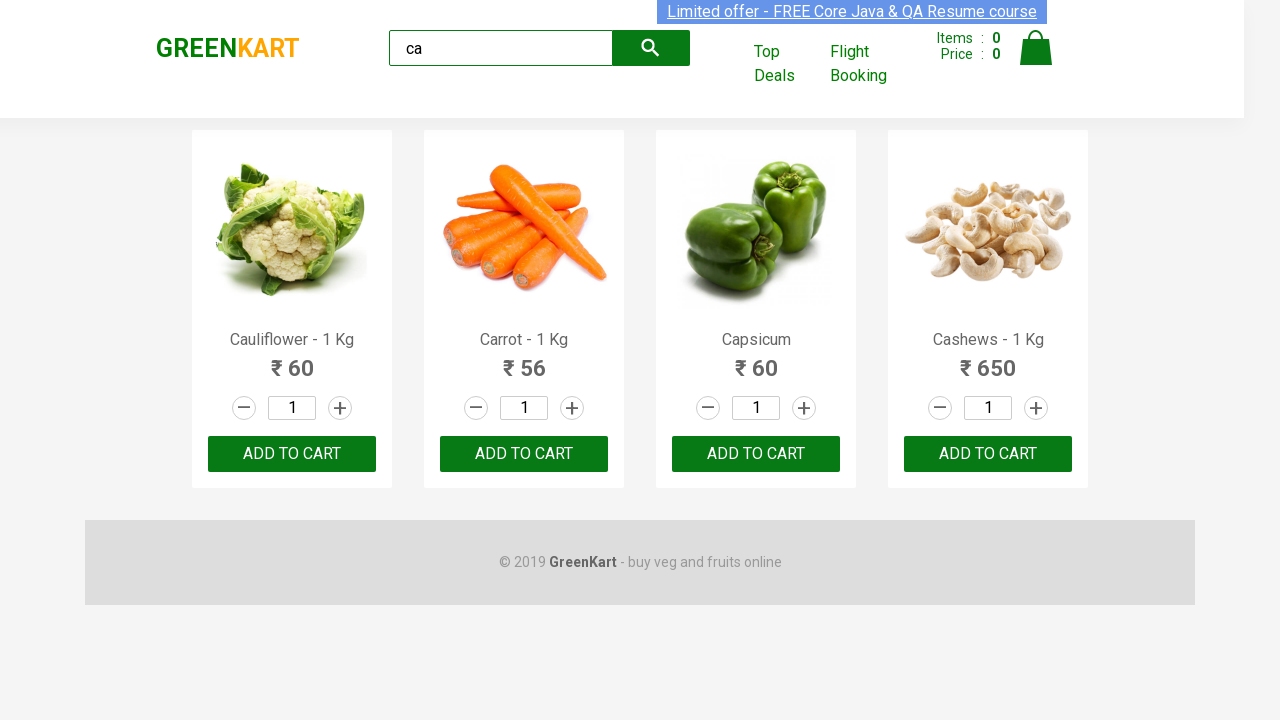

Retrieved product name: Cashews - 1 Kg
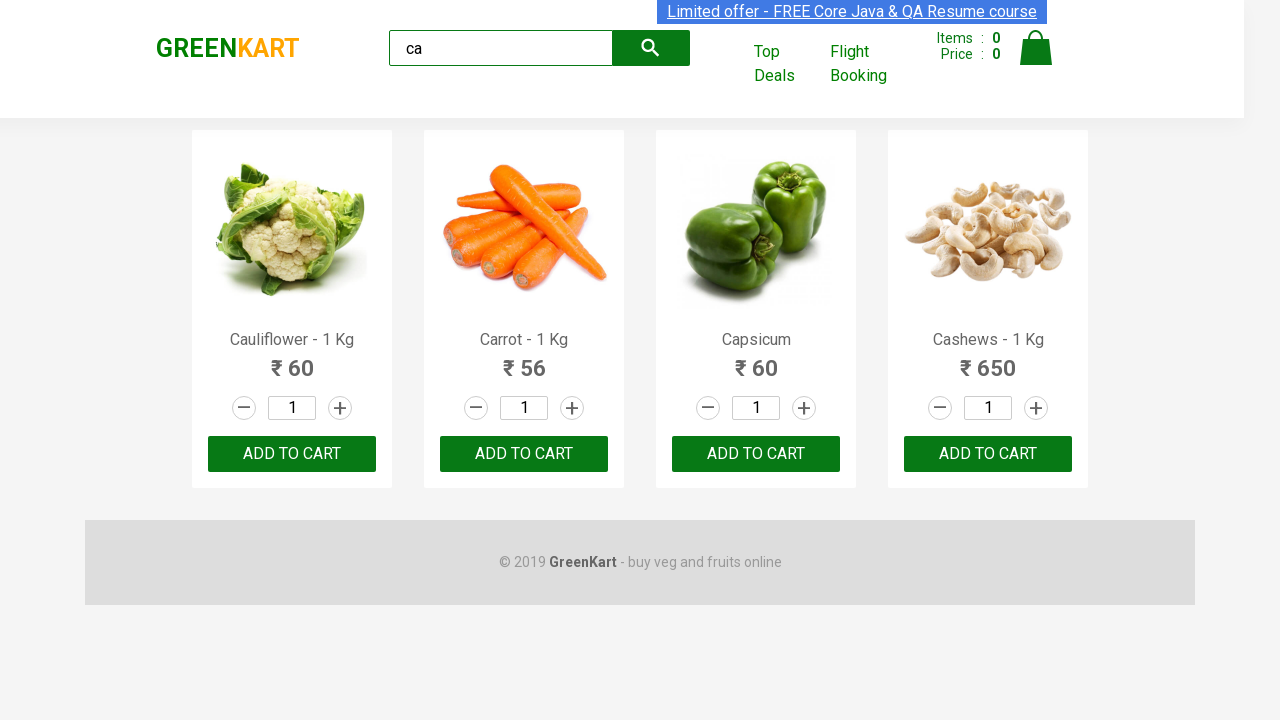

Clicked ADD TO CART button for Cashews at (988, 454) on .products .product >> nth=3 >> button >> internal:has-text="ADD TO CART"i
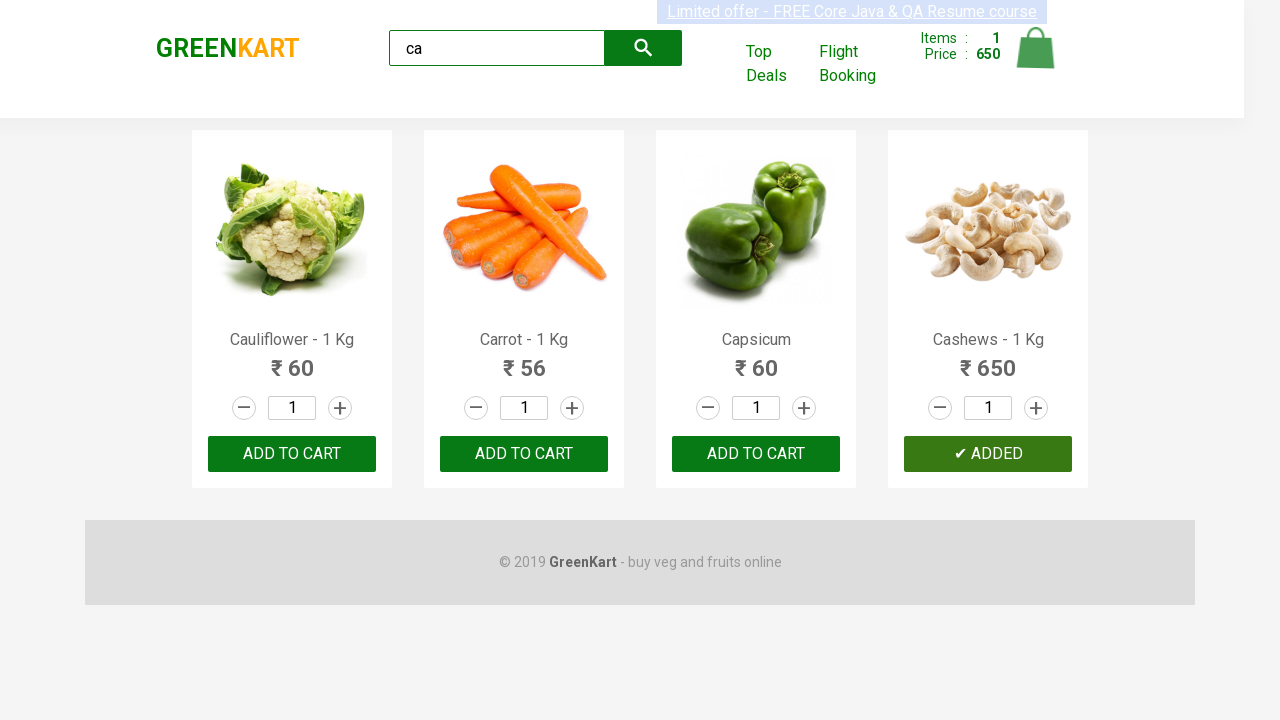

Clicked cart icon to view cart at (1036, 48) on .cart-icon > img
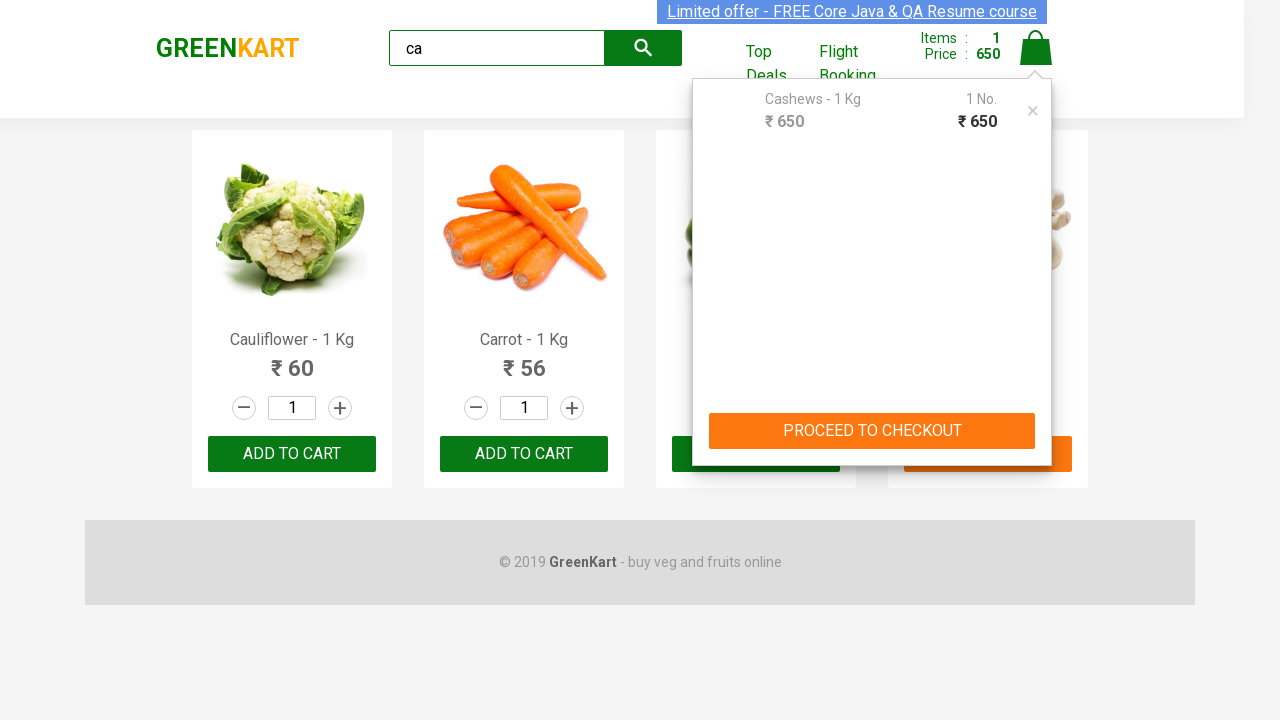

Clicked PROCEED TO CHECKOUT button at (872, 431) on text=PROCEED TO CHECKOUT
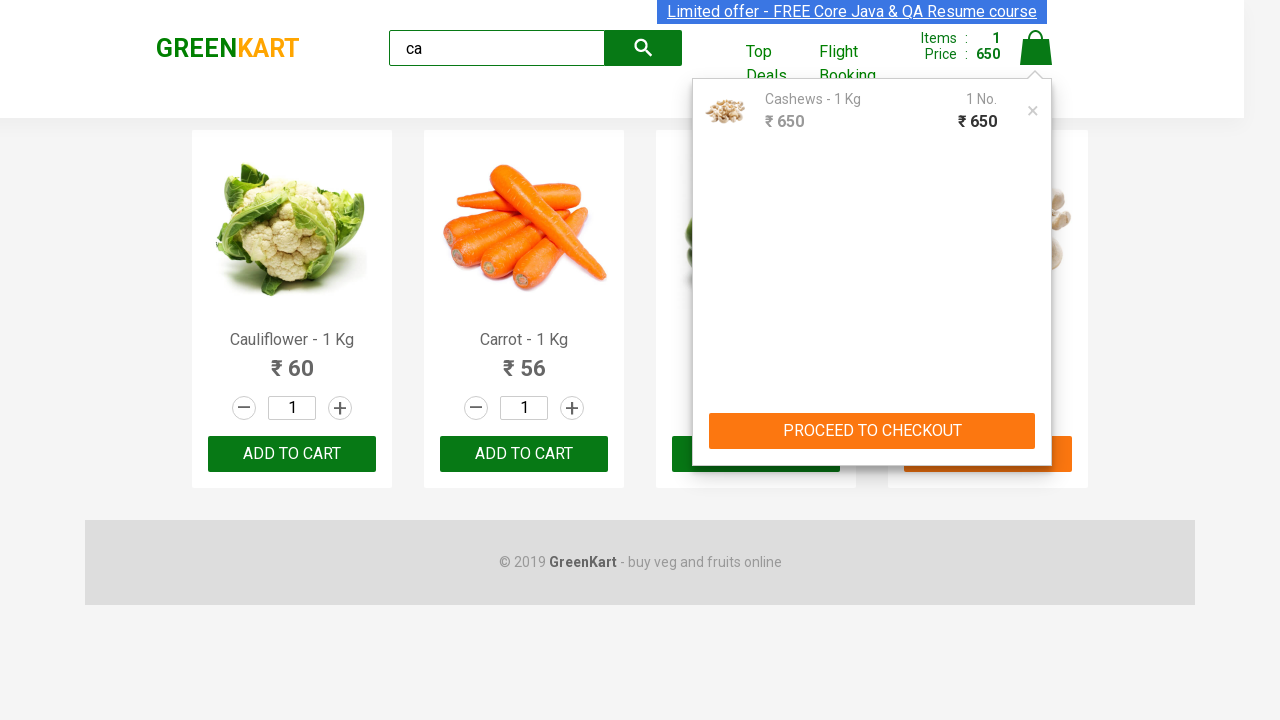

Clicked Place Order button at (1036, 420) on text=Place Order
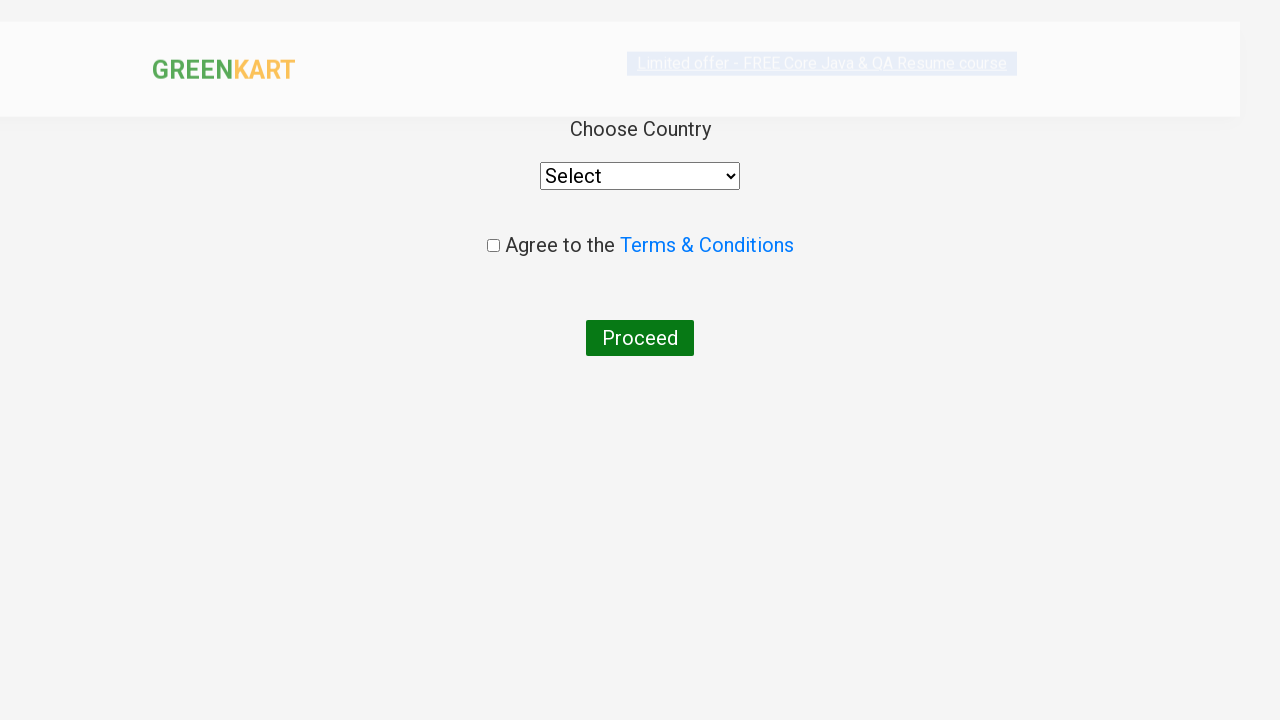

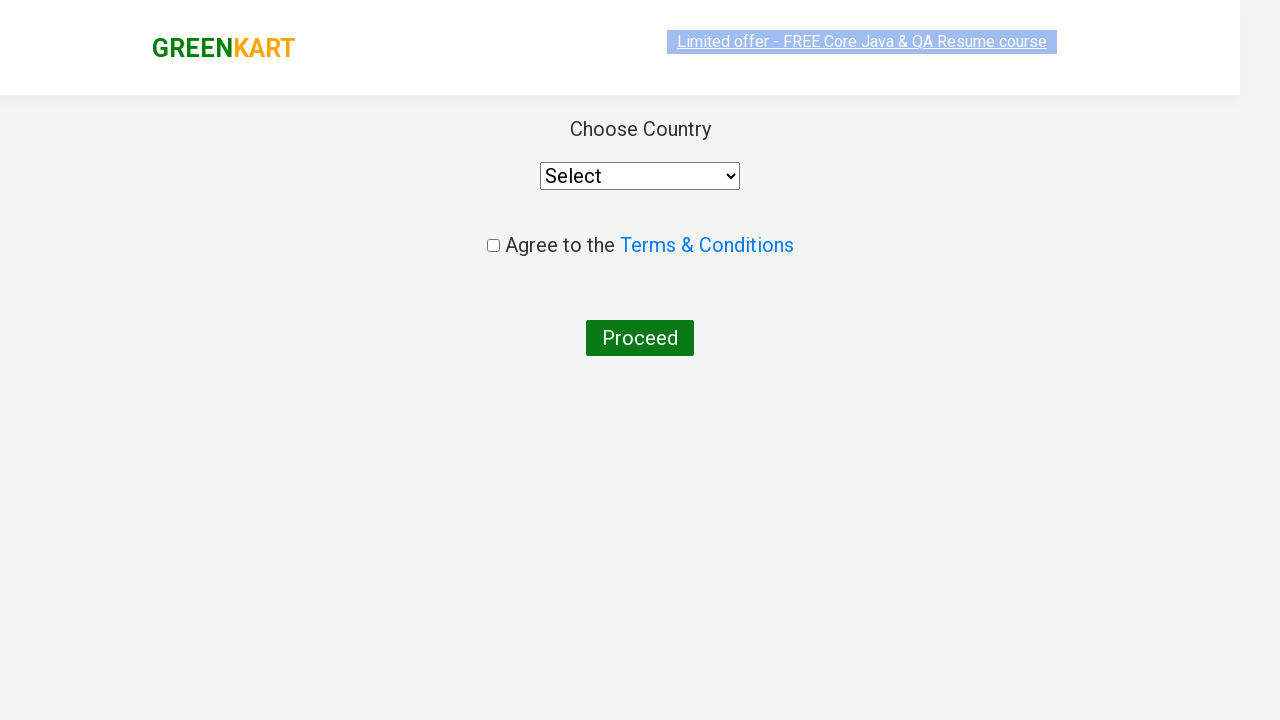